Tests various link types including links that open new pages and API status links (Created, No Content, Moved, Bad Request, Unauthorized, Forbidden, Not Found).

Starting URL: https://demoqa.com/elements

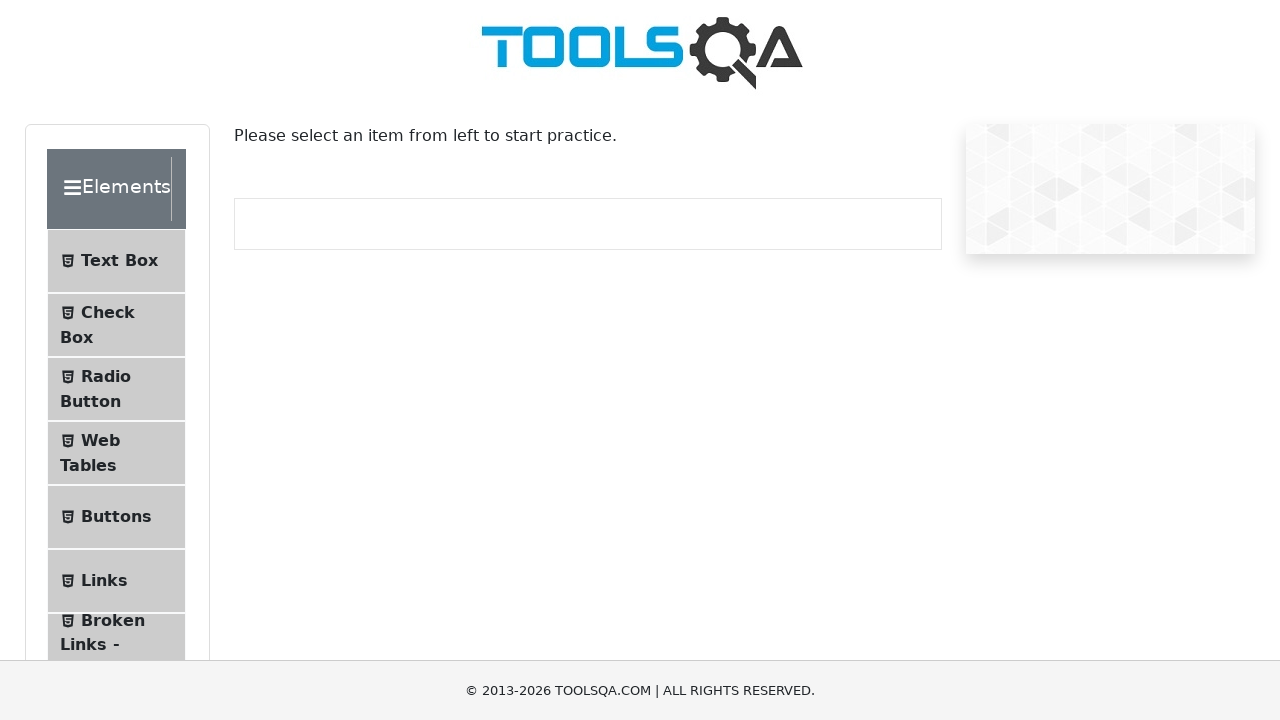

Clicked on Links menu item at (104, 581) on internal:text="Links"s
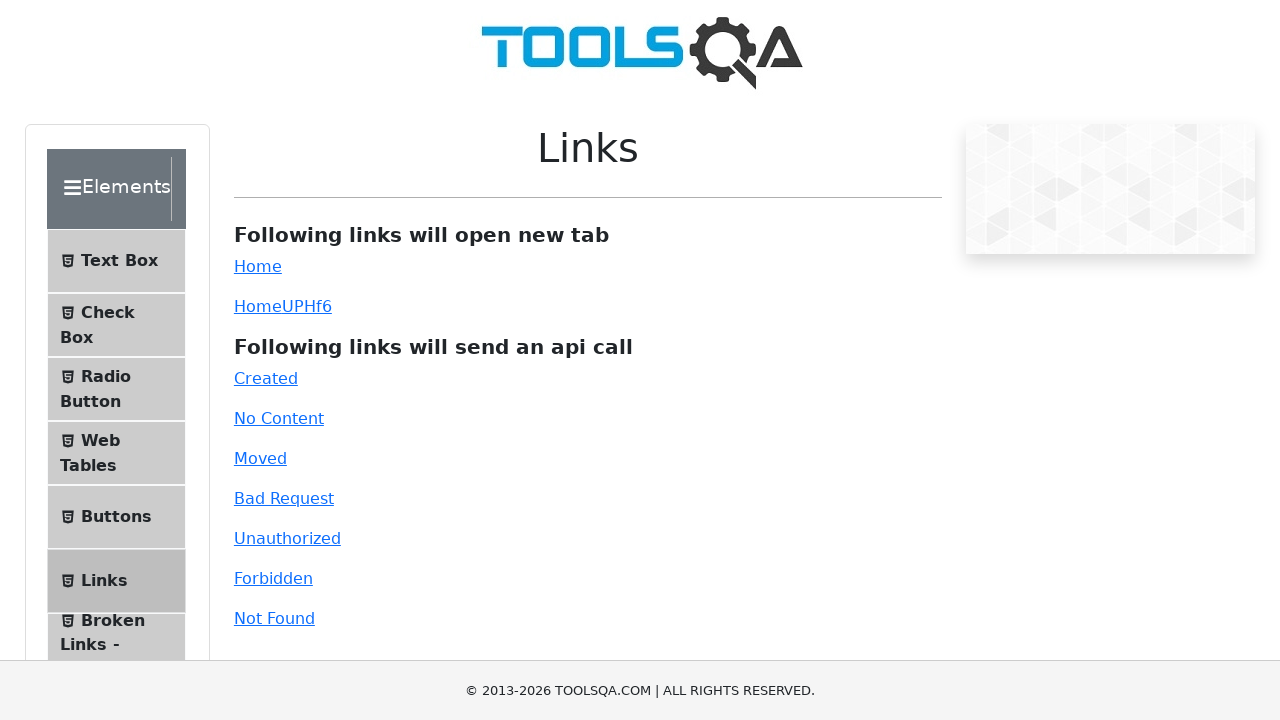

Clicked on simple link at (258, 266) on #simpleLink
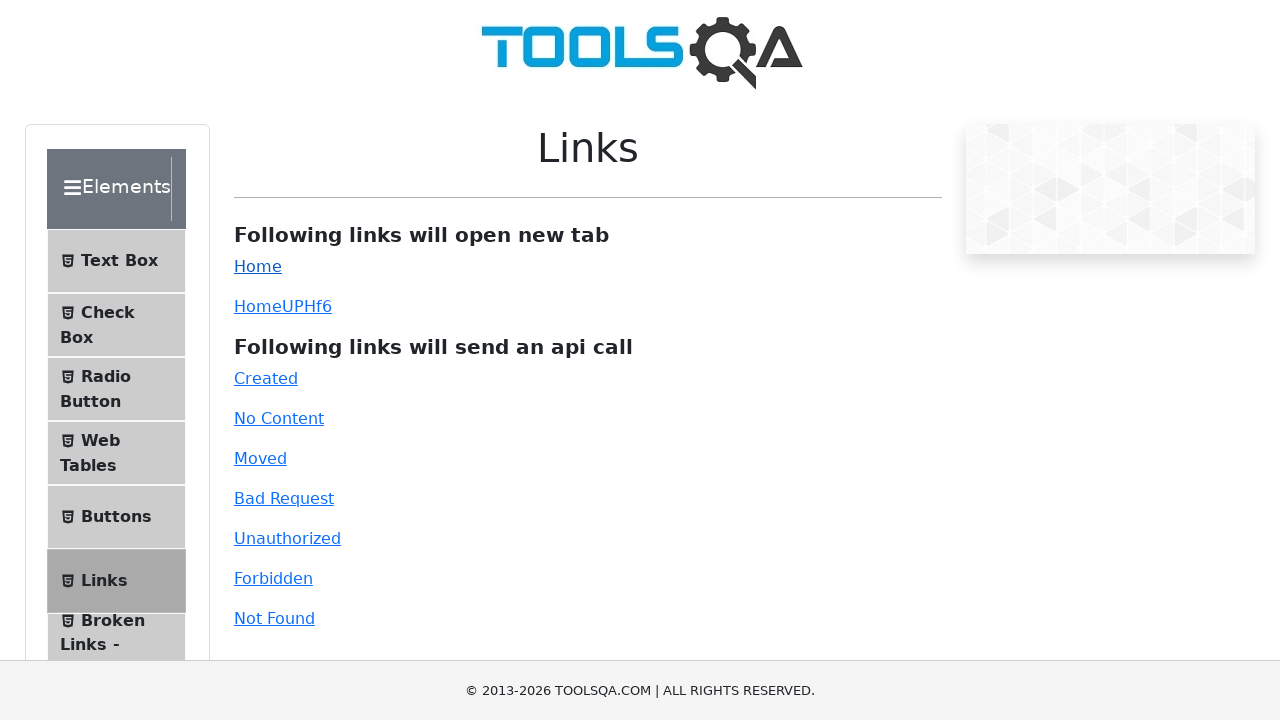

New page from simple link loaded
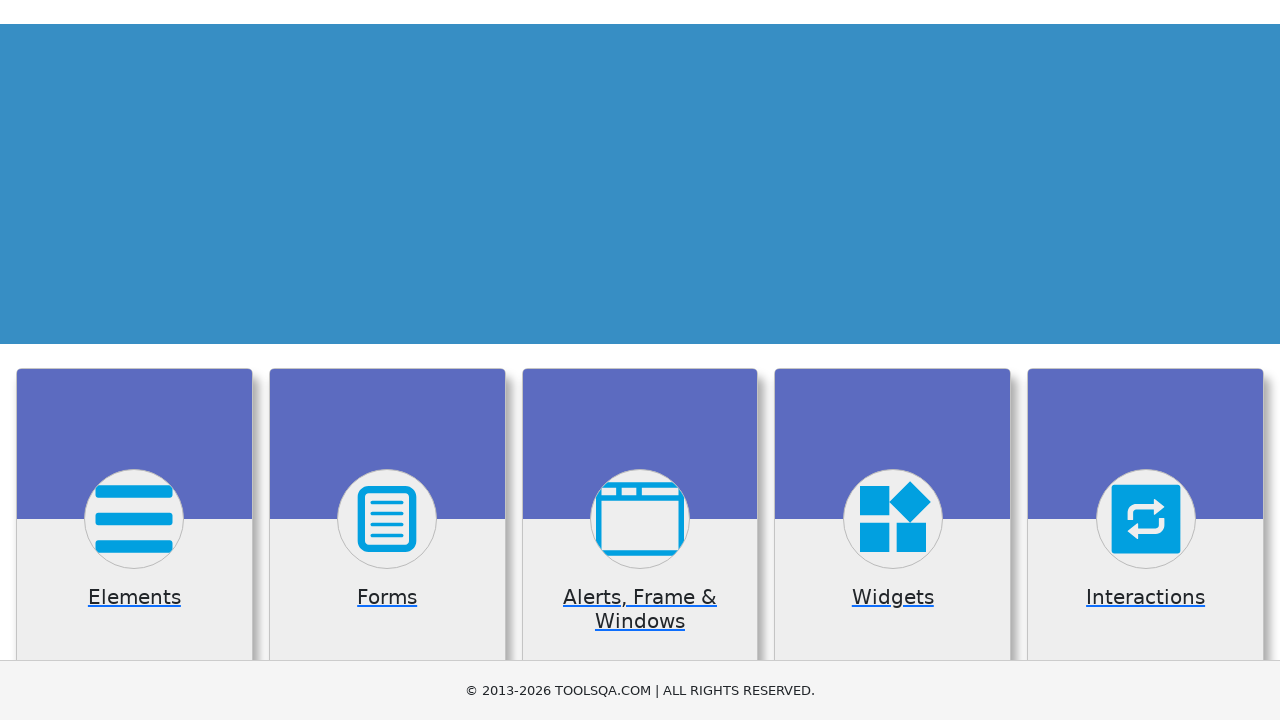

Closed new page from simple link
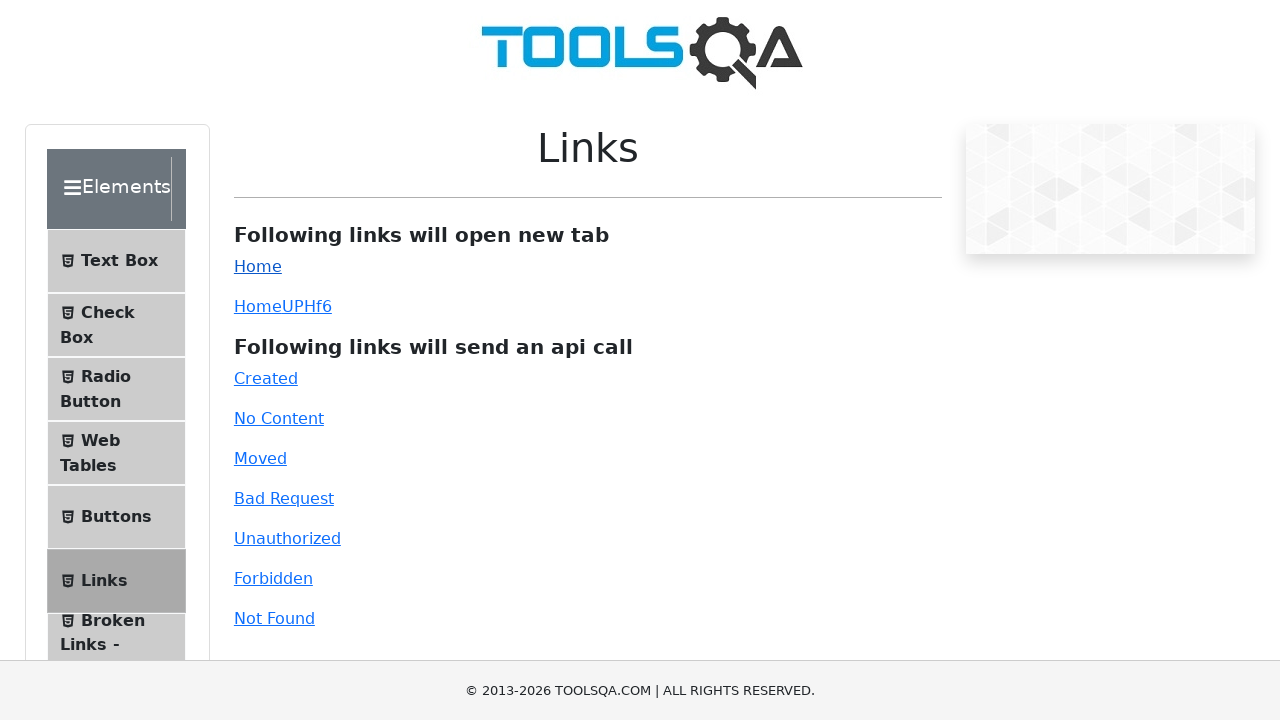

Clicked on dynamic link at (258, 306) on #dynamicLink
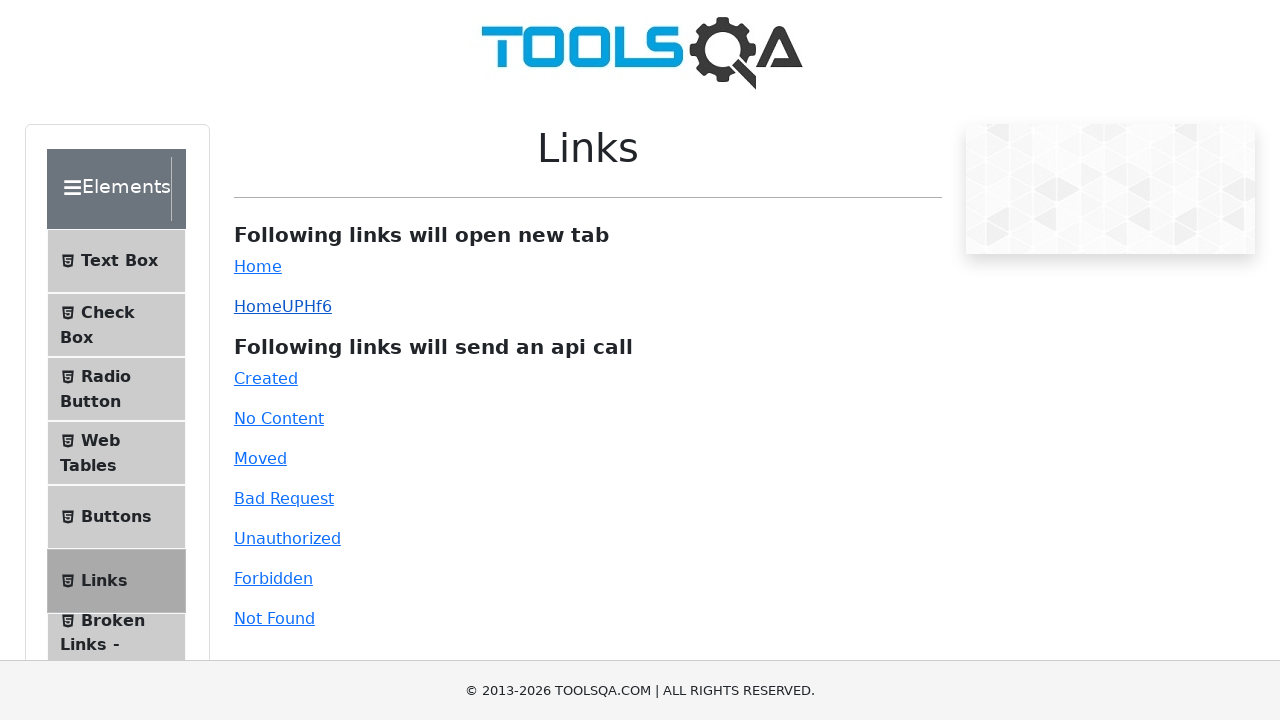

New page from dynamic link loaded
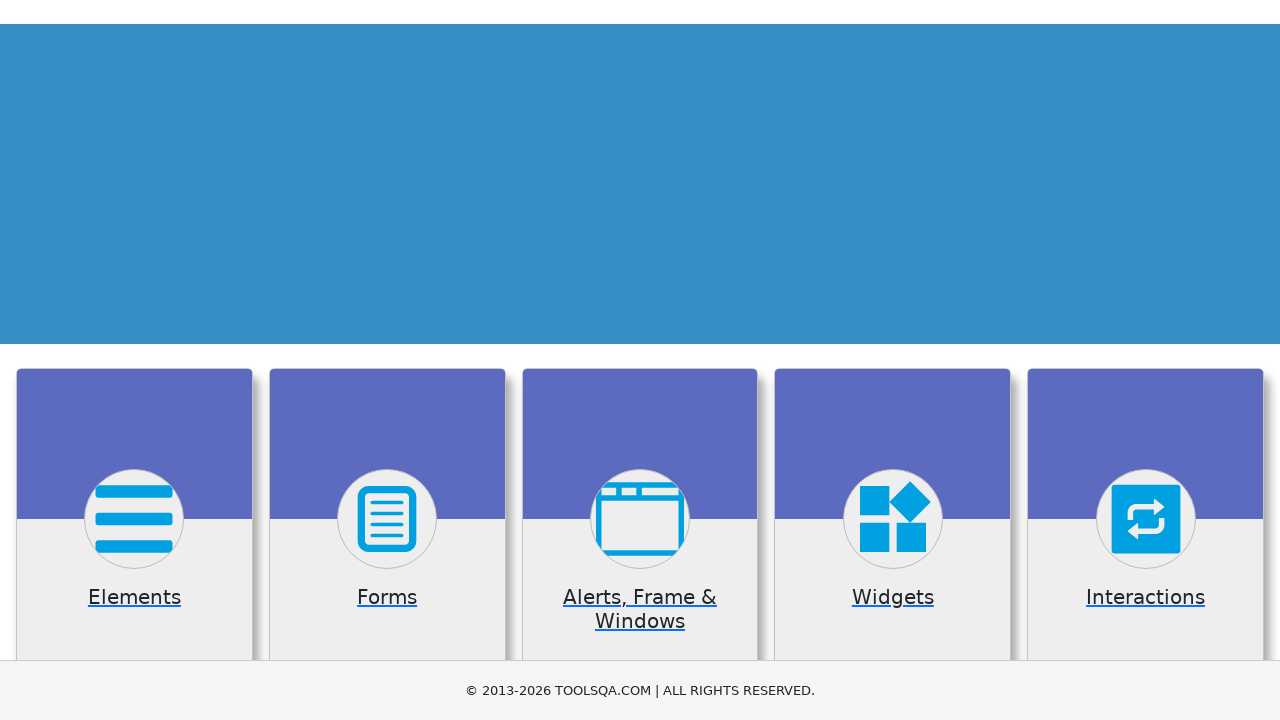

Closed new page from dynamic link
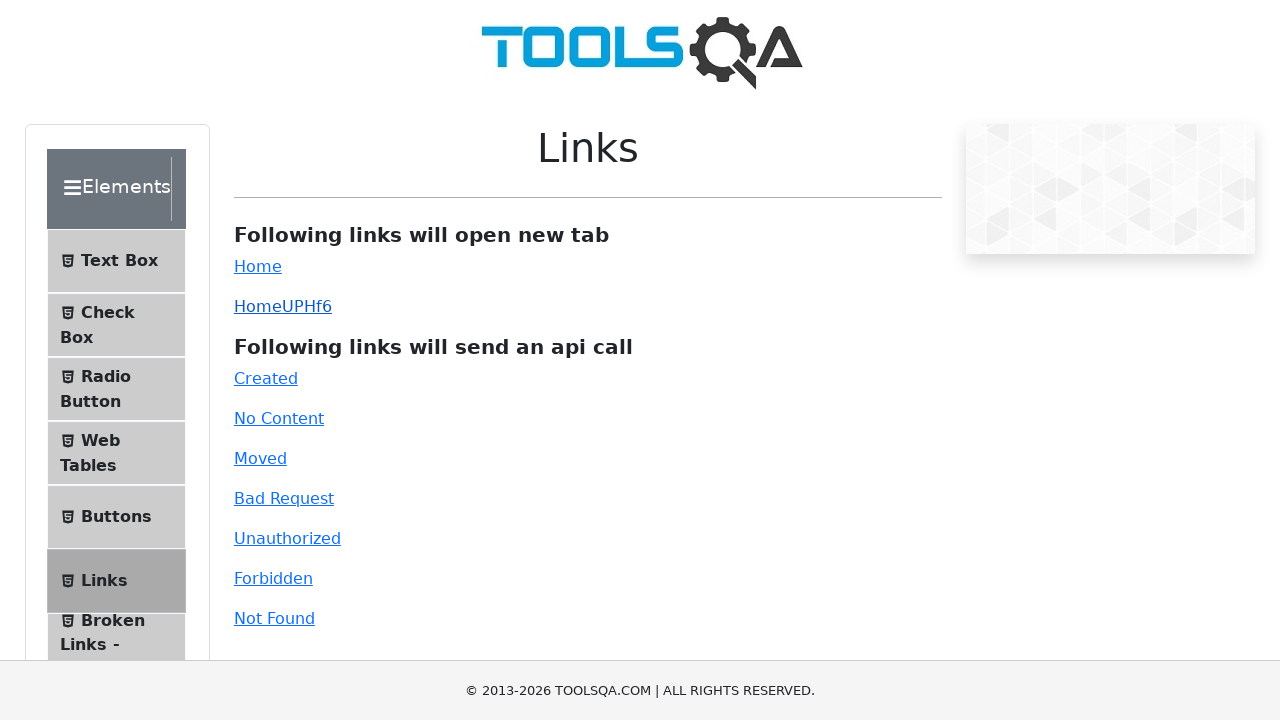

Clicked on Created link (201 status) at (266, 378) on internal:text="Created"i
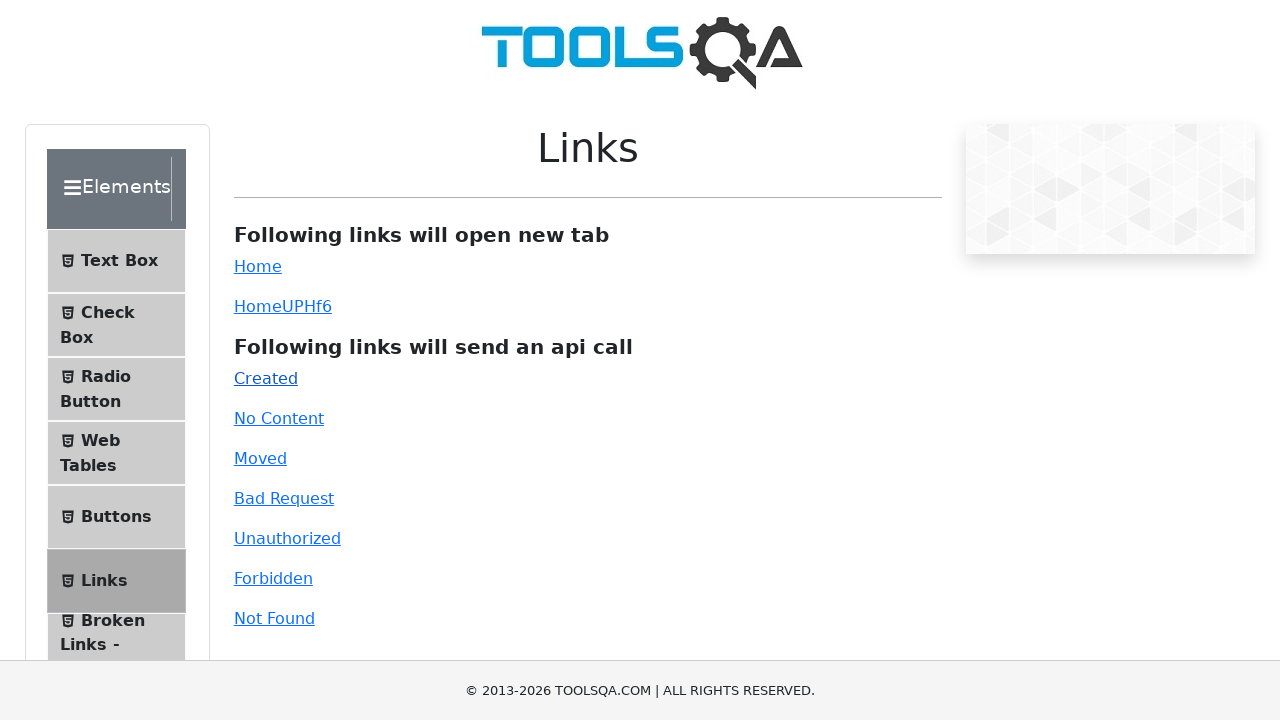

Created link response message appeared (201 status)
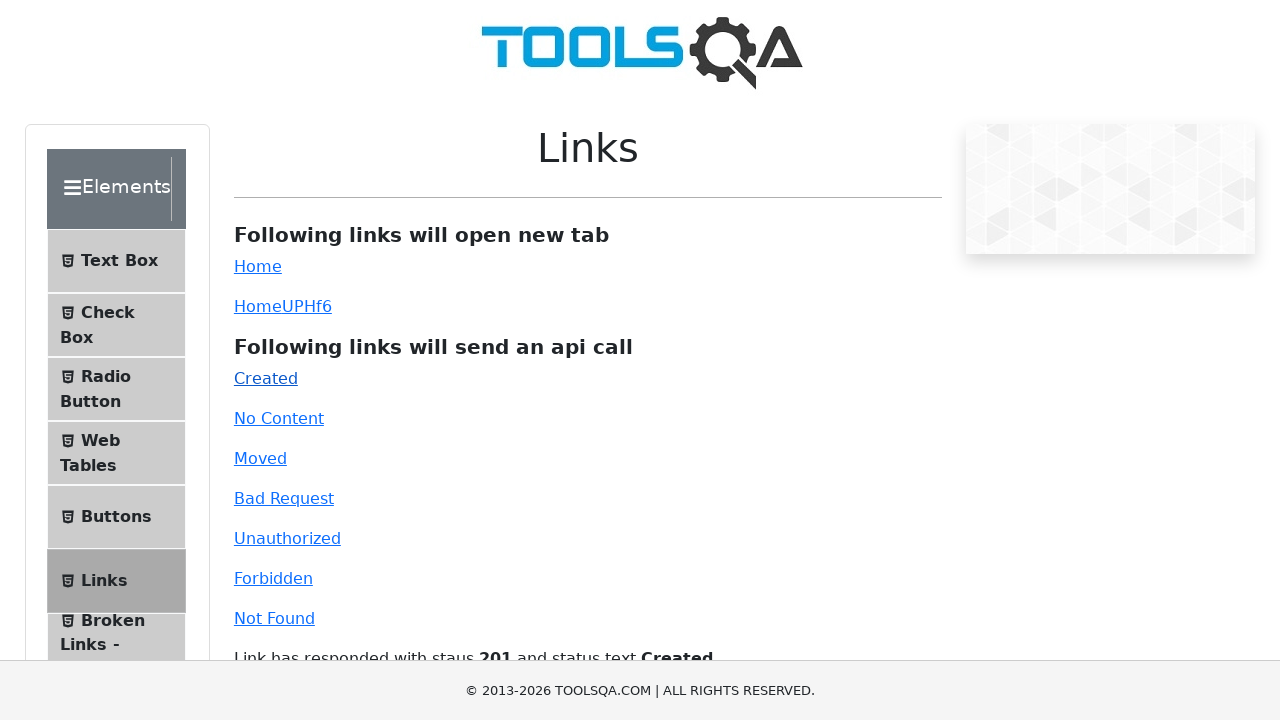

Clicked on No Content link (204 status) at (279, 418) on internal:text="No Content"i
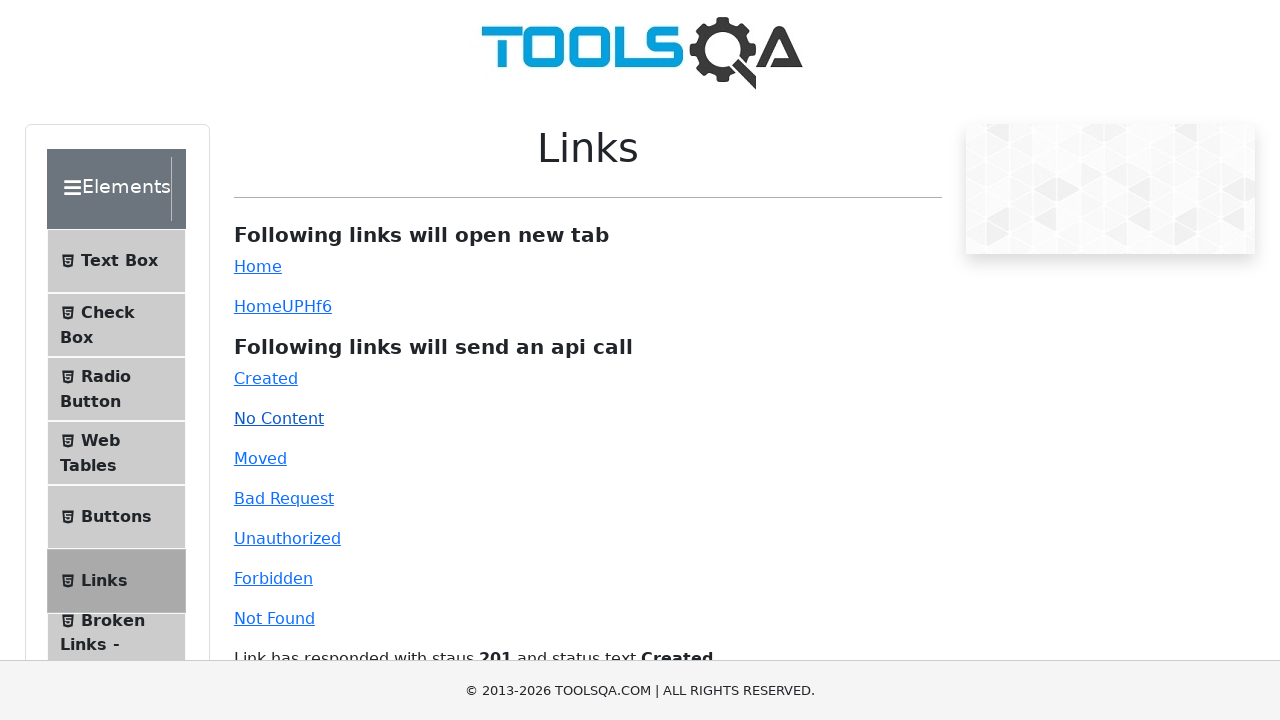

No Content link response appeared (204 status)
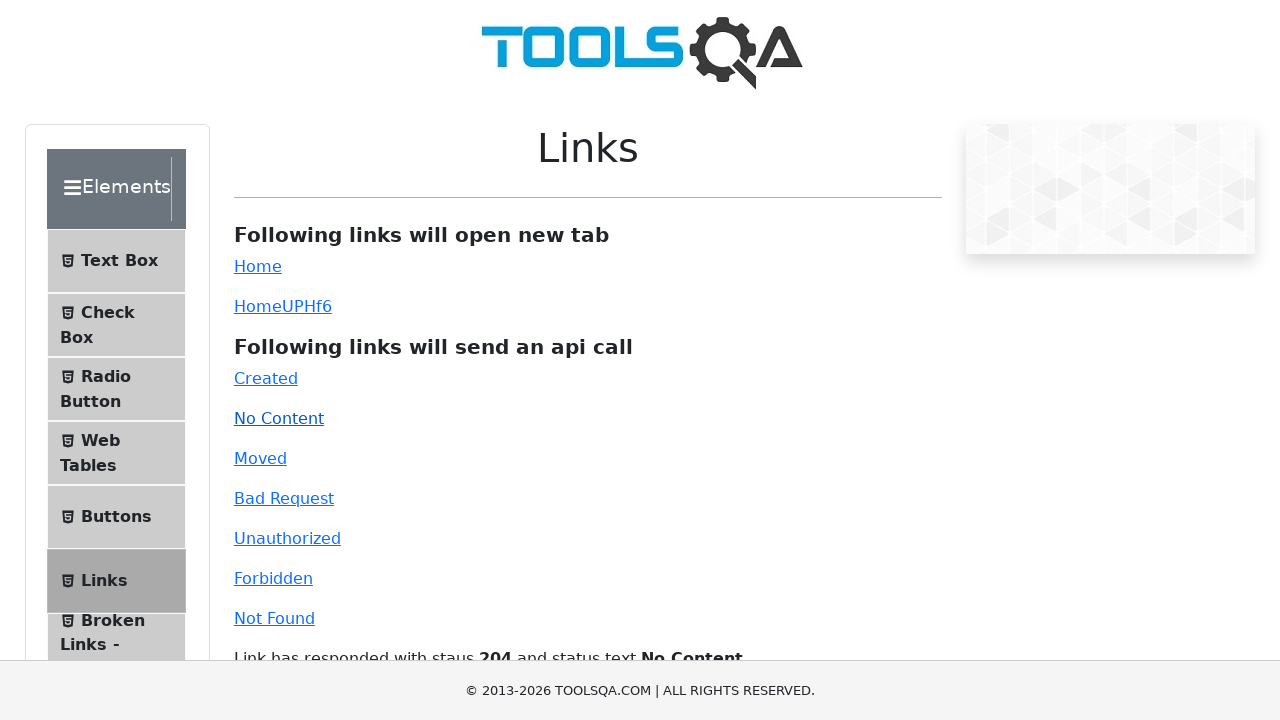

Clicked on Moved link (301 status) at (260, 458) on internal:text="Moved"i
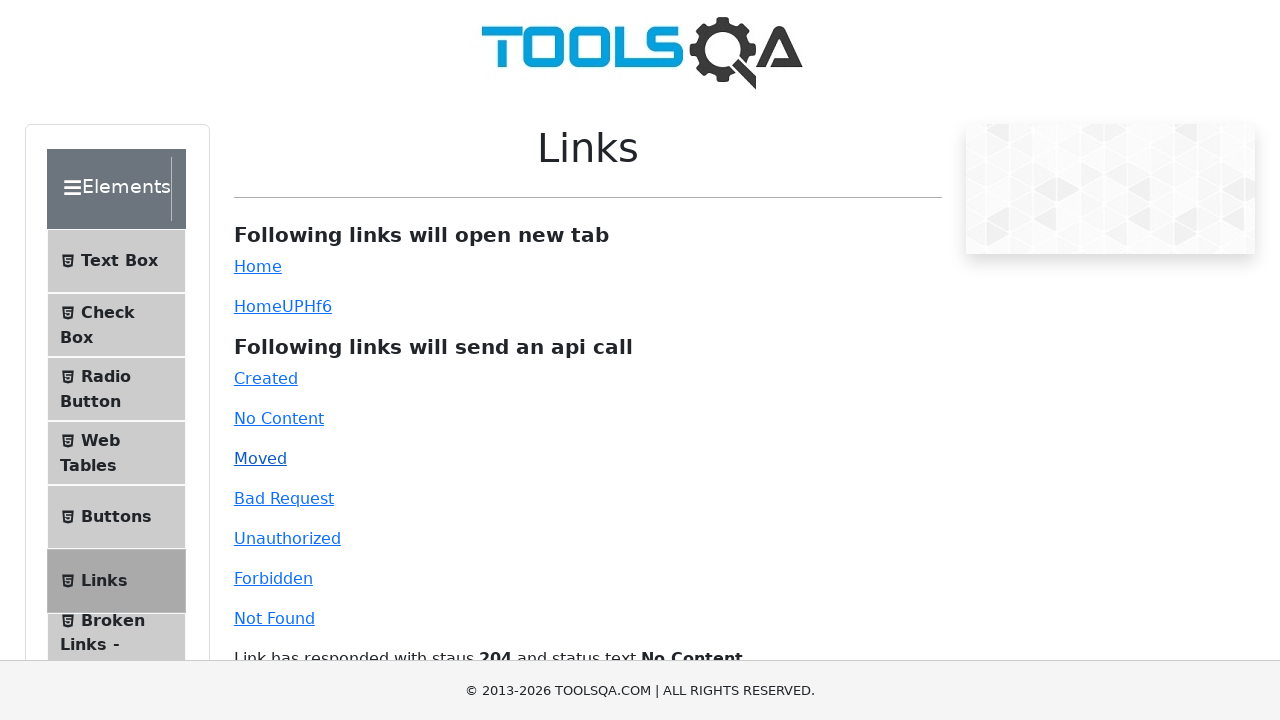

Moved link response message appeared (301 status)
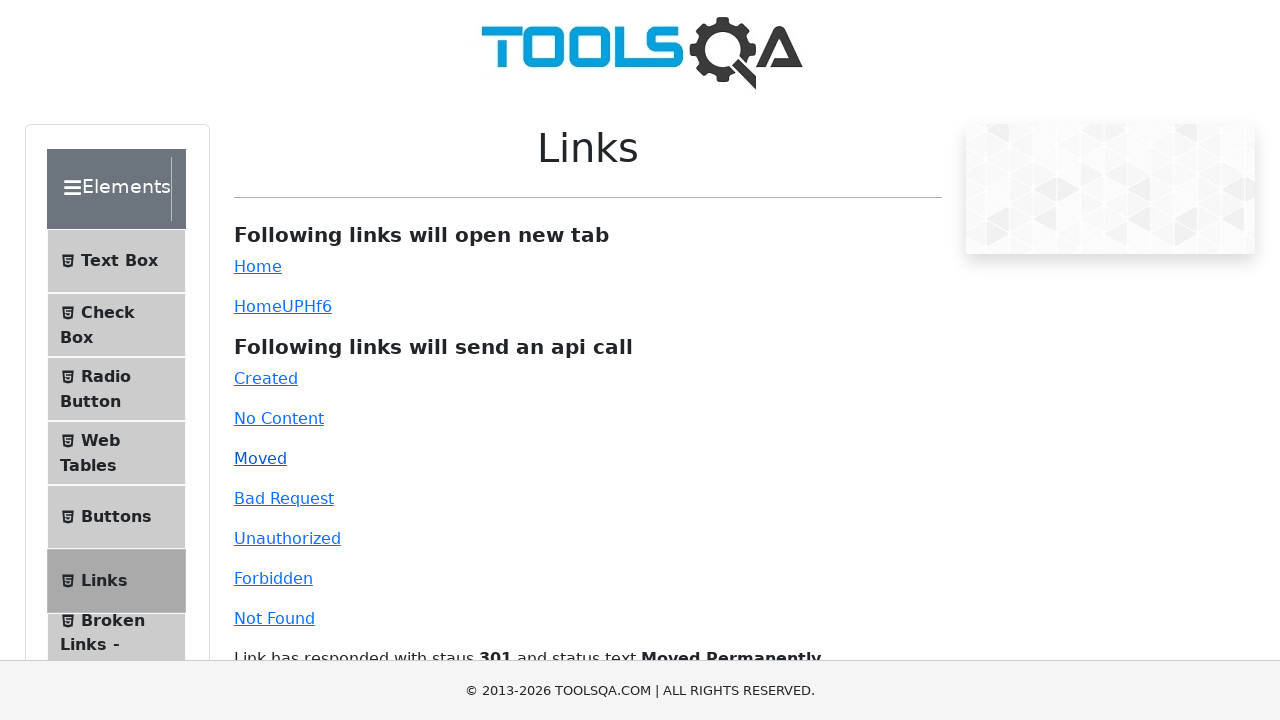

Clicked on Bad Request link (400 status) at (284, 498) on internal:text="Bad Request"i
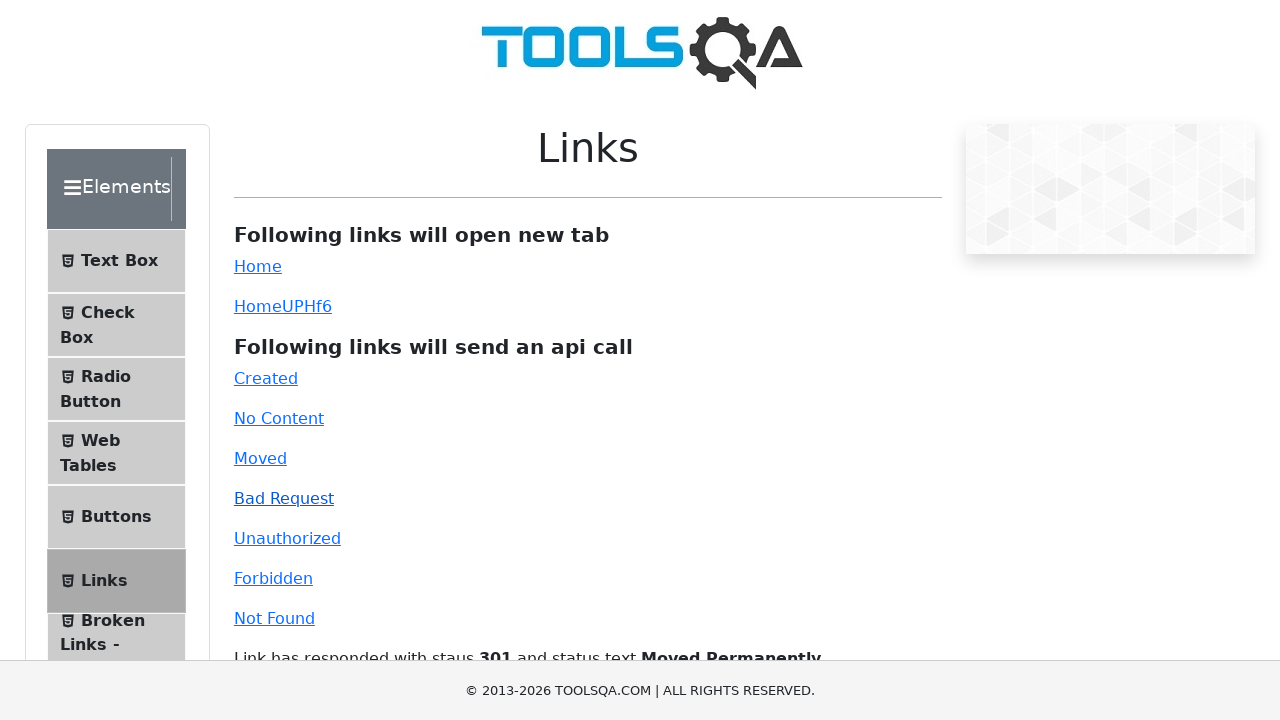

Bad Request link response message appeared (400 status)
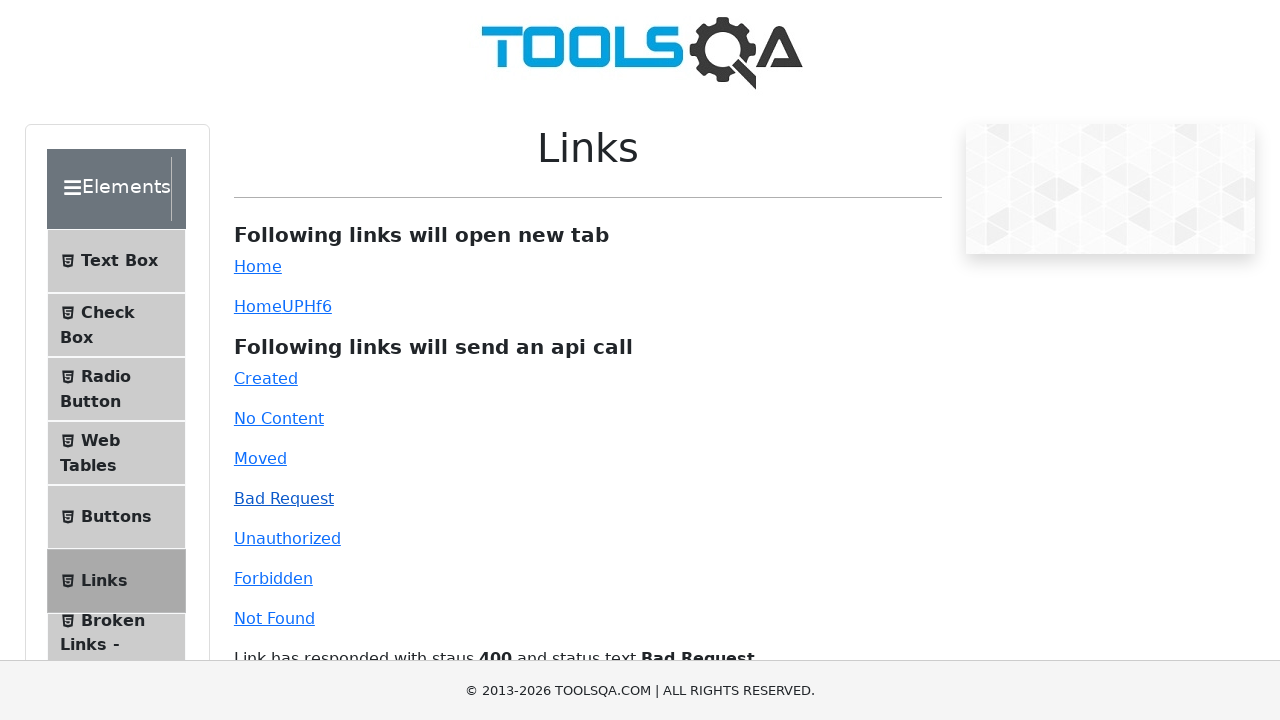

Clicked on Unauthorized link (401 status) at (287, 538) on internal:text="Unauthorized"i
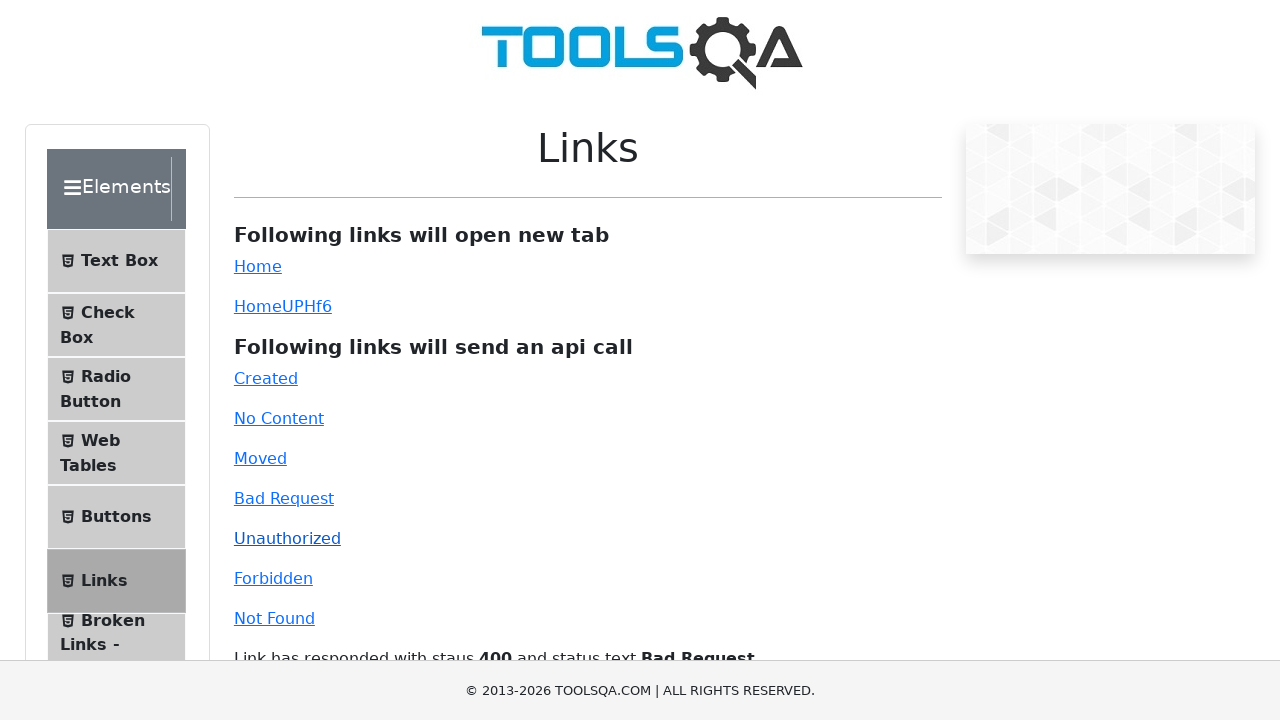

Unauthorized link response message appeared (401 status)
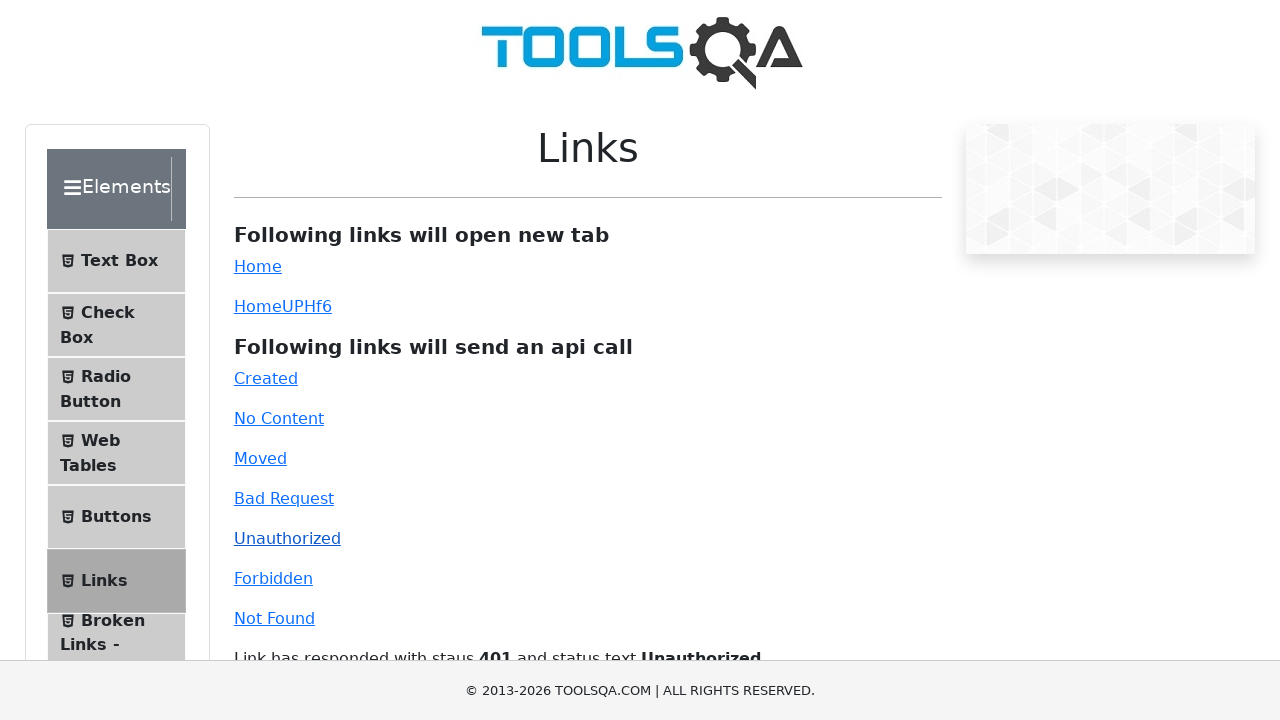

Clicked on Forbidden link (403 status) at (273, 578) on internal:text="Forbidden"i
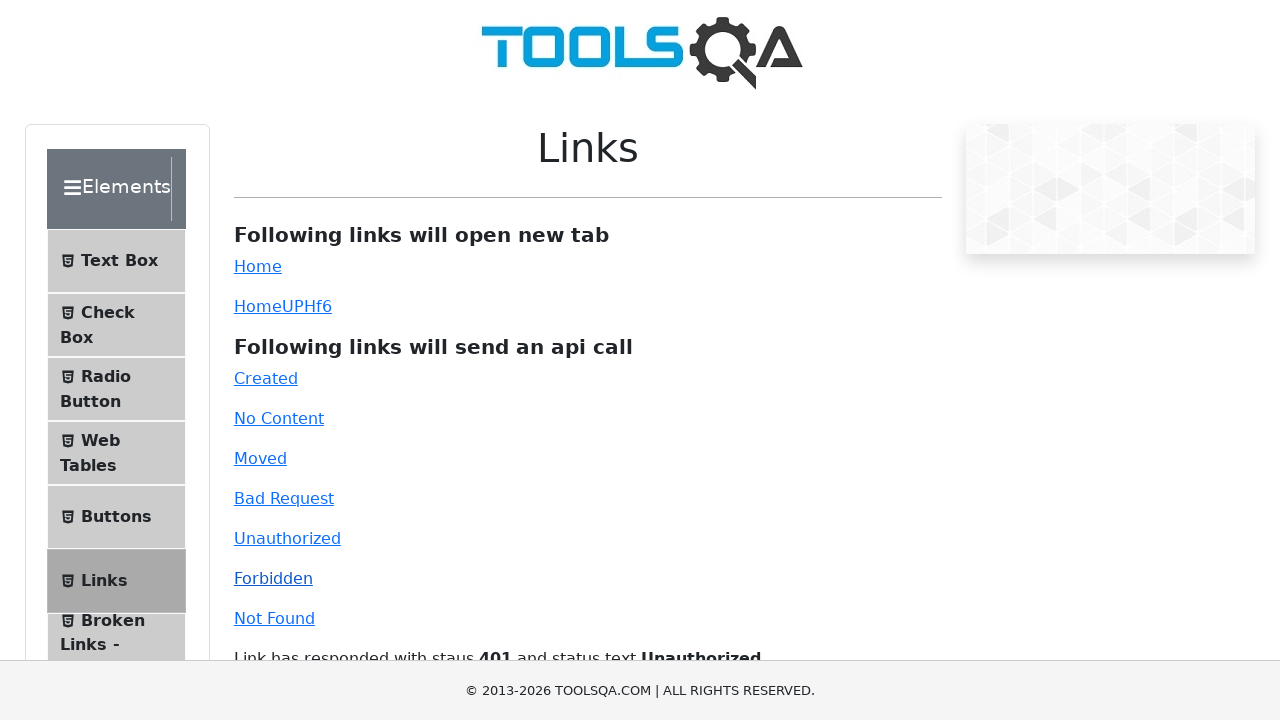

Forbidden link response message appeared (403 status)
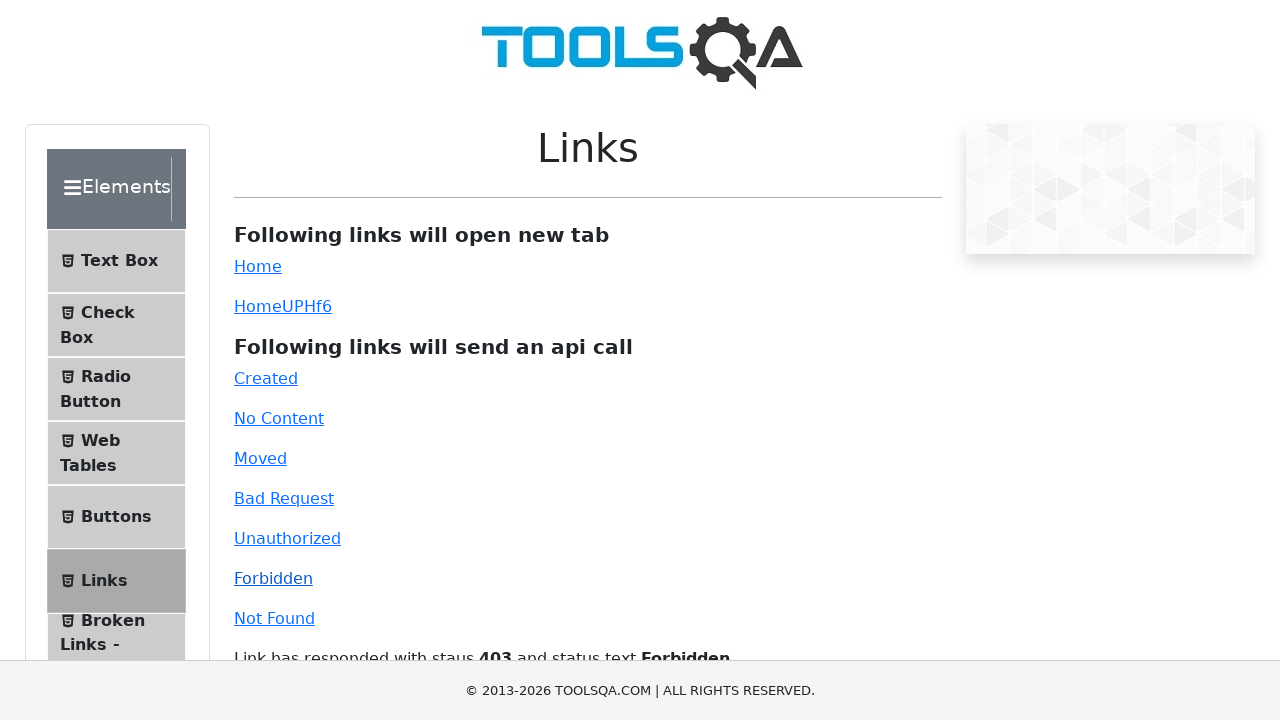

Clicked on Not Found link (404 status) at (274, 618) on internal:text="Not Found"i
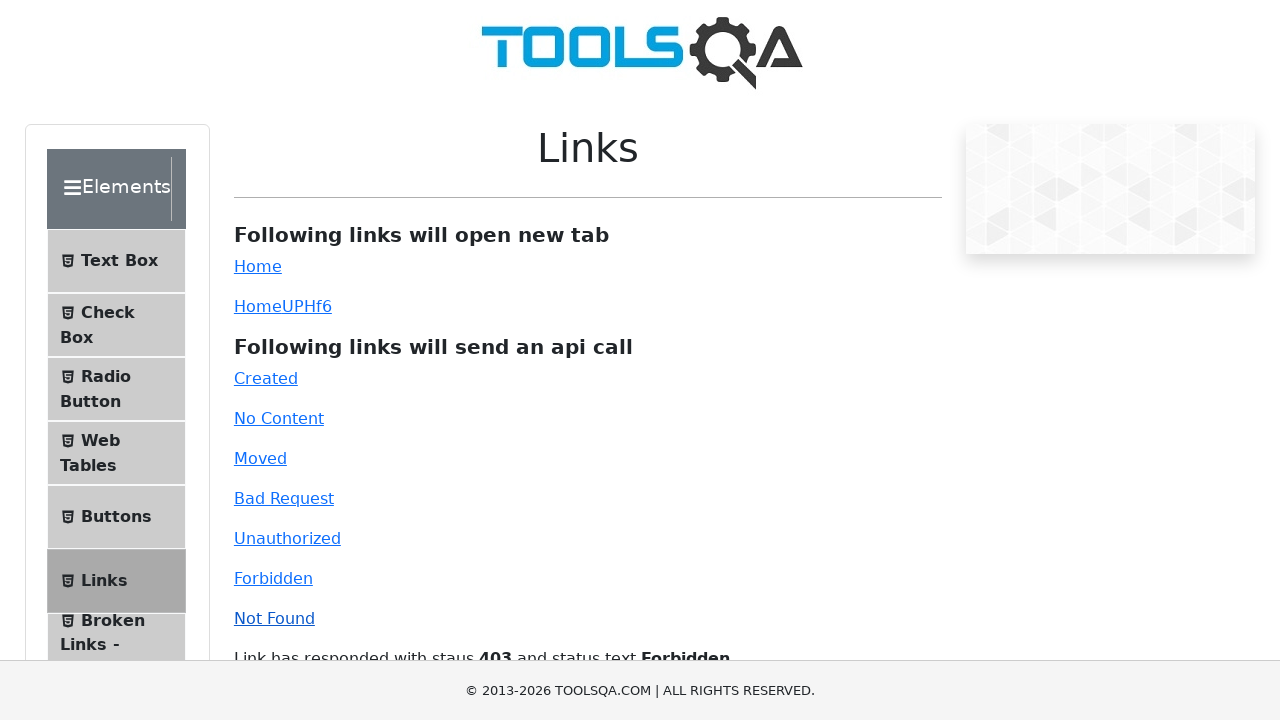

Not Found link response message appeared (404 status)
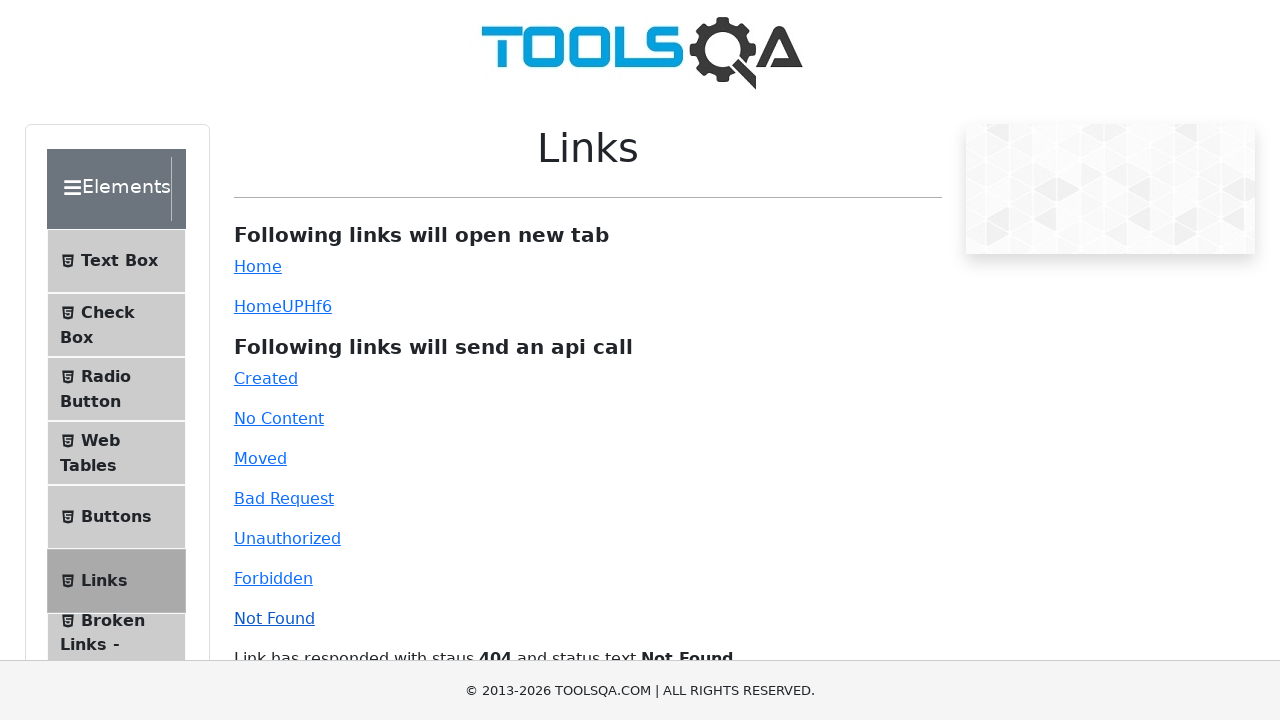

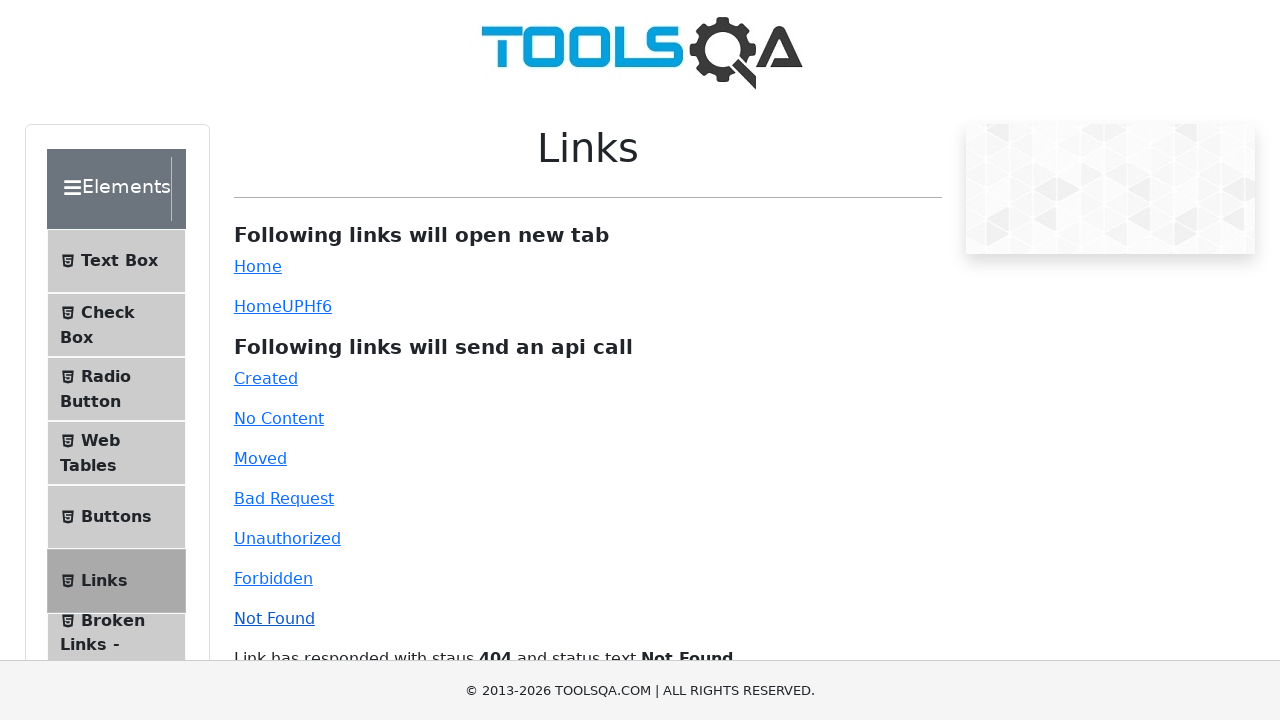